Clicks the search link to open search form and verifies the search input placeholder text

Starting URL: https://nakov.com/

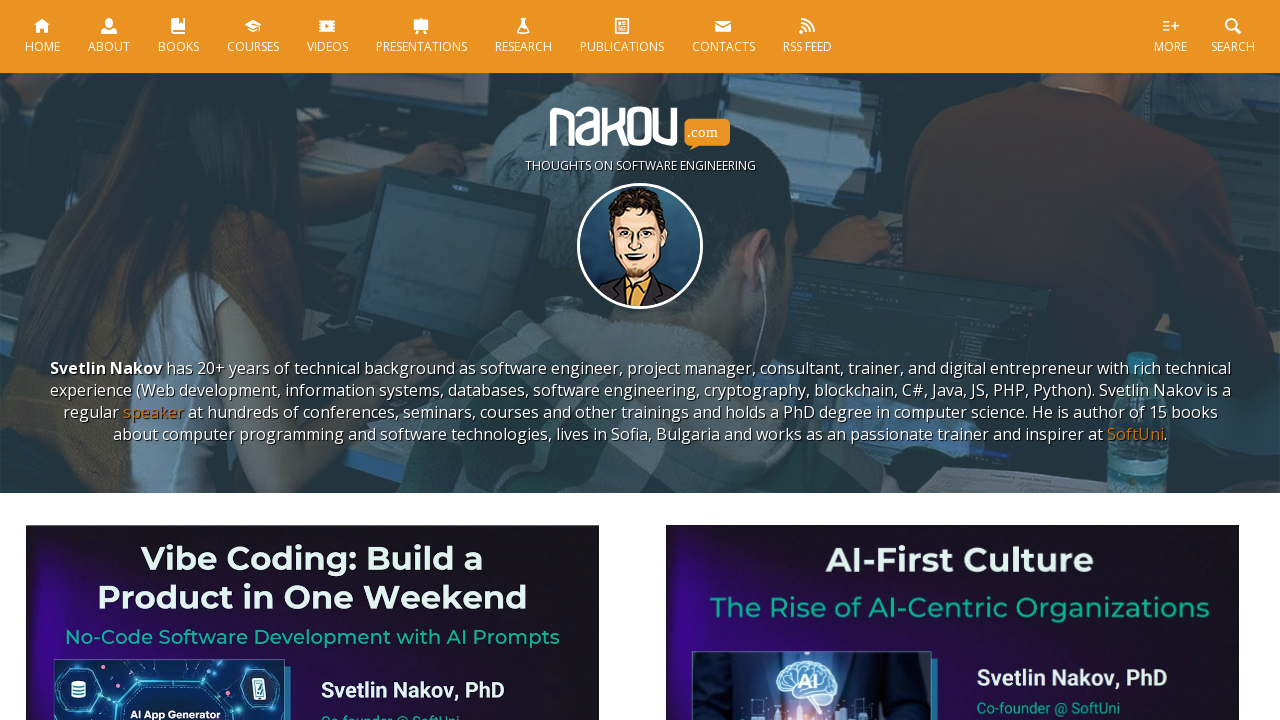

Clicked search link to open search form at (1233, 36) on a[href='#search']
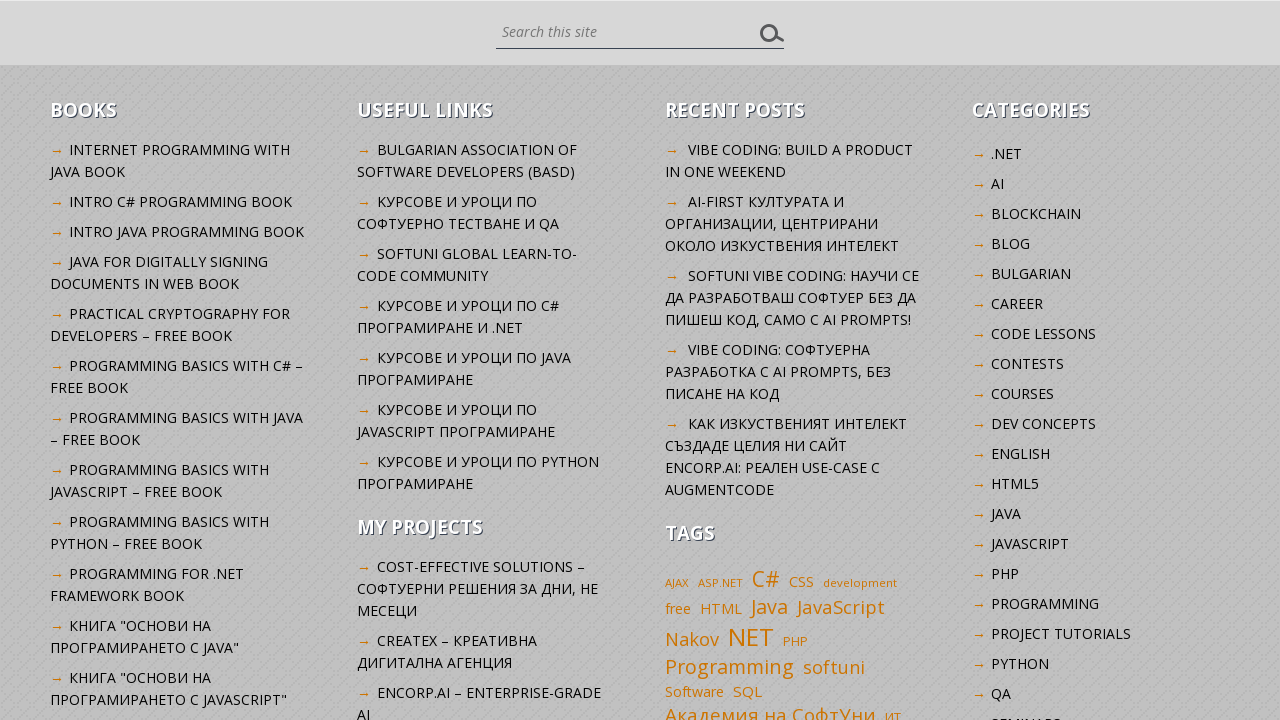

Search input field became visible
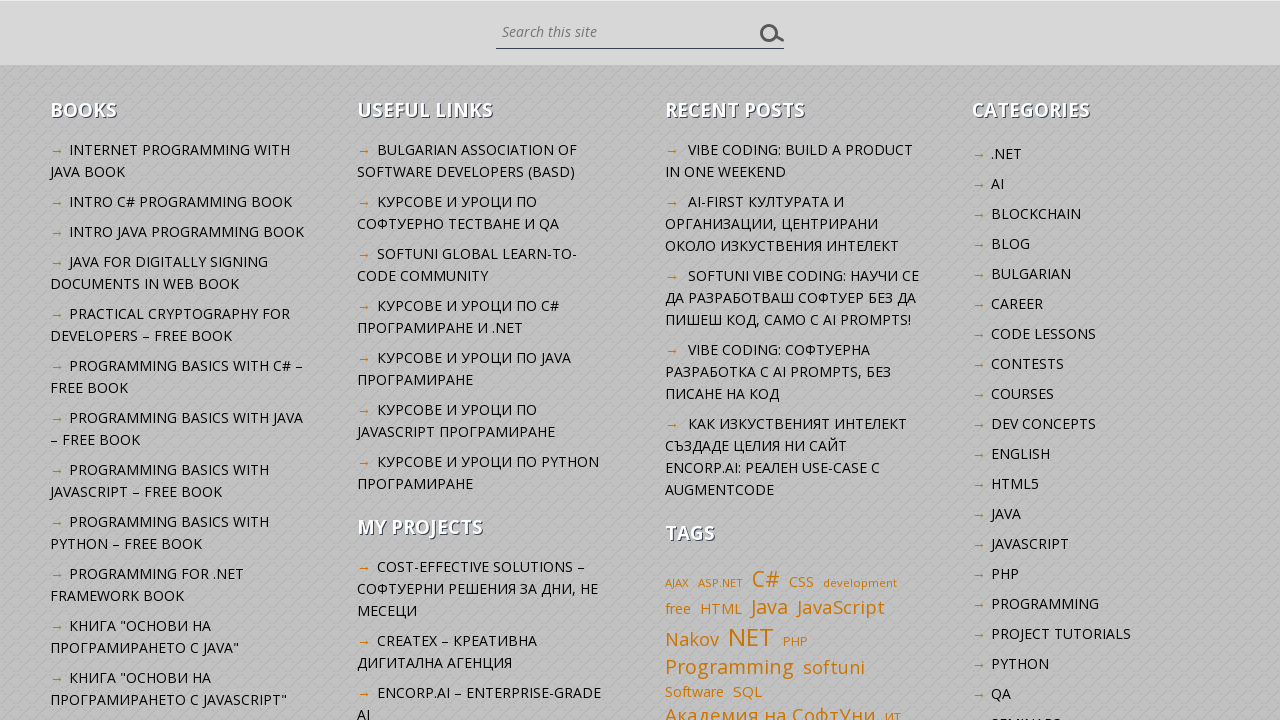

Located search input element
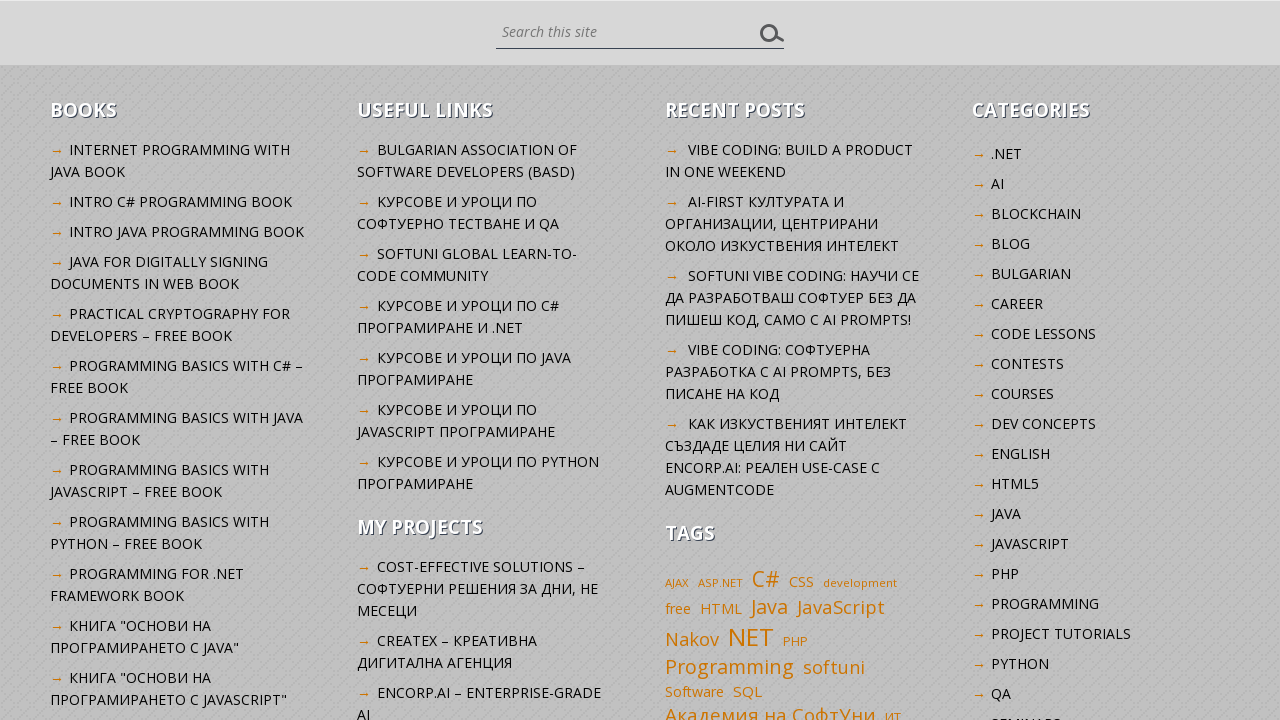

Retrieved placeholder attribute value: 'Search this site'
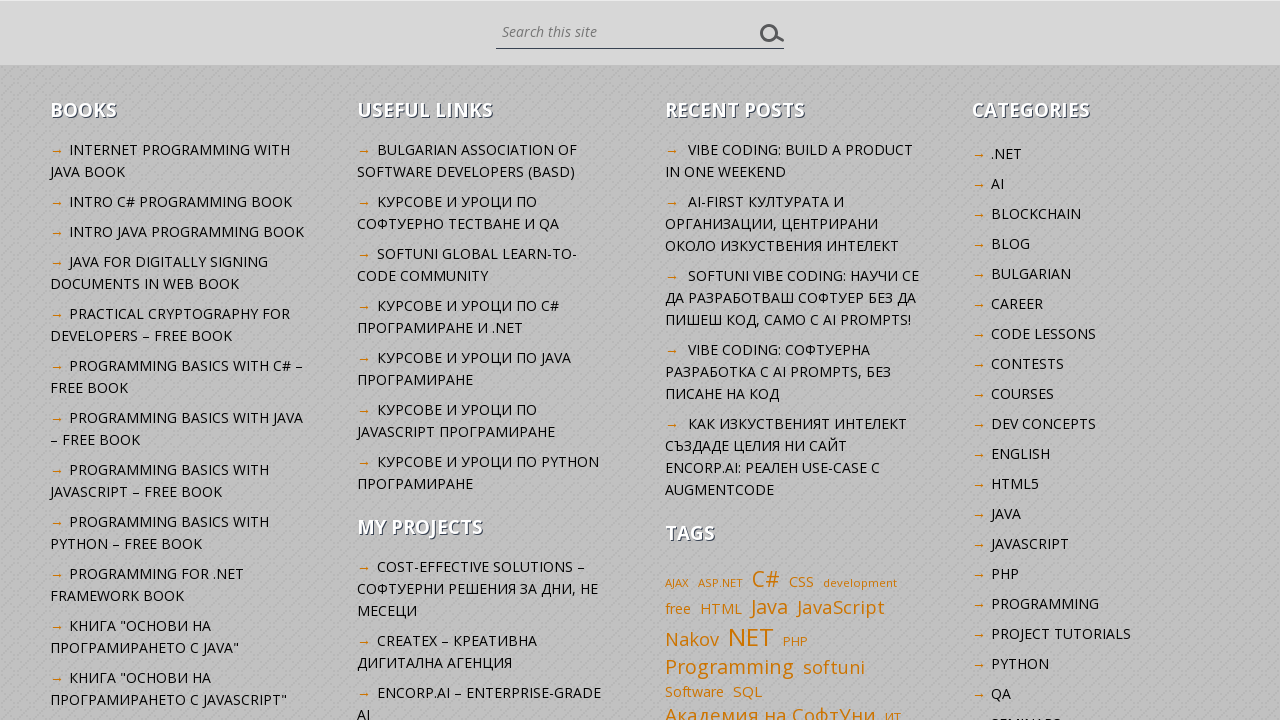

Verified search input placeholder text matches 'Search this site'
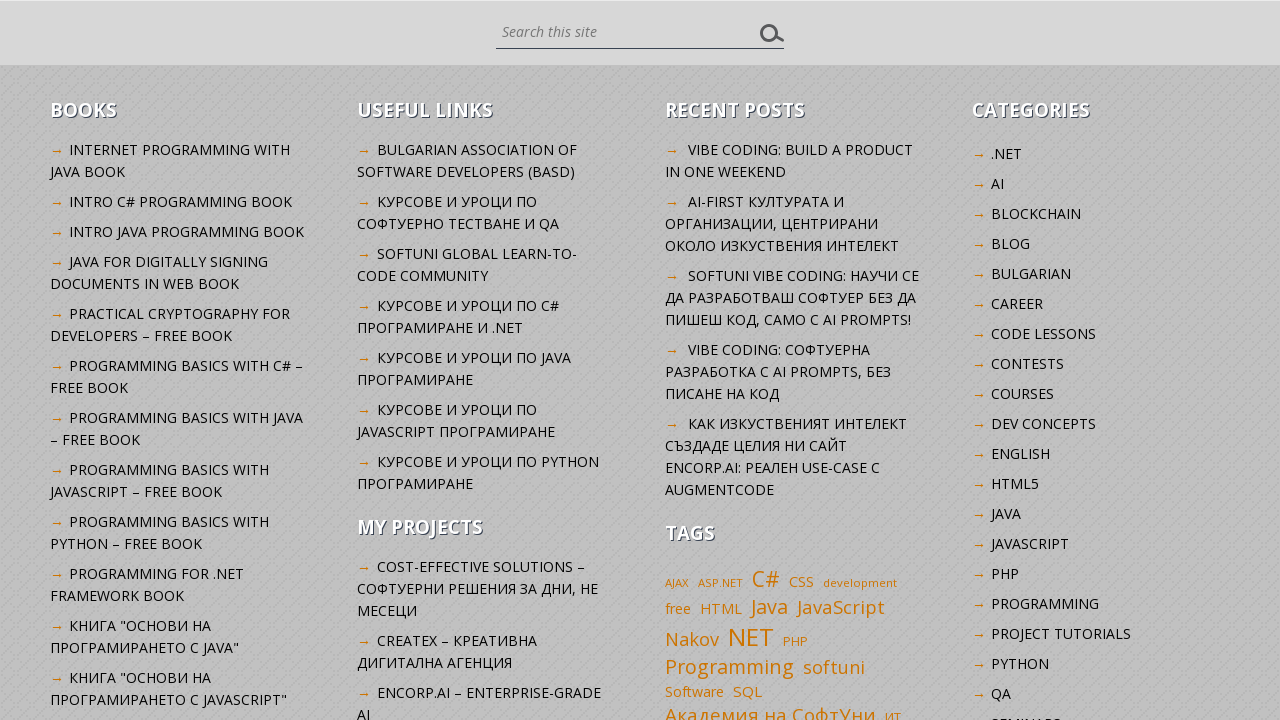

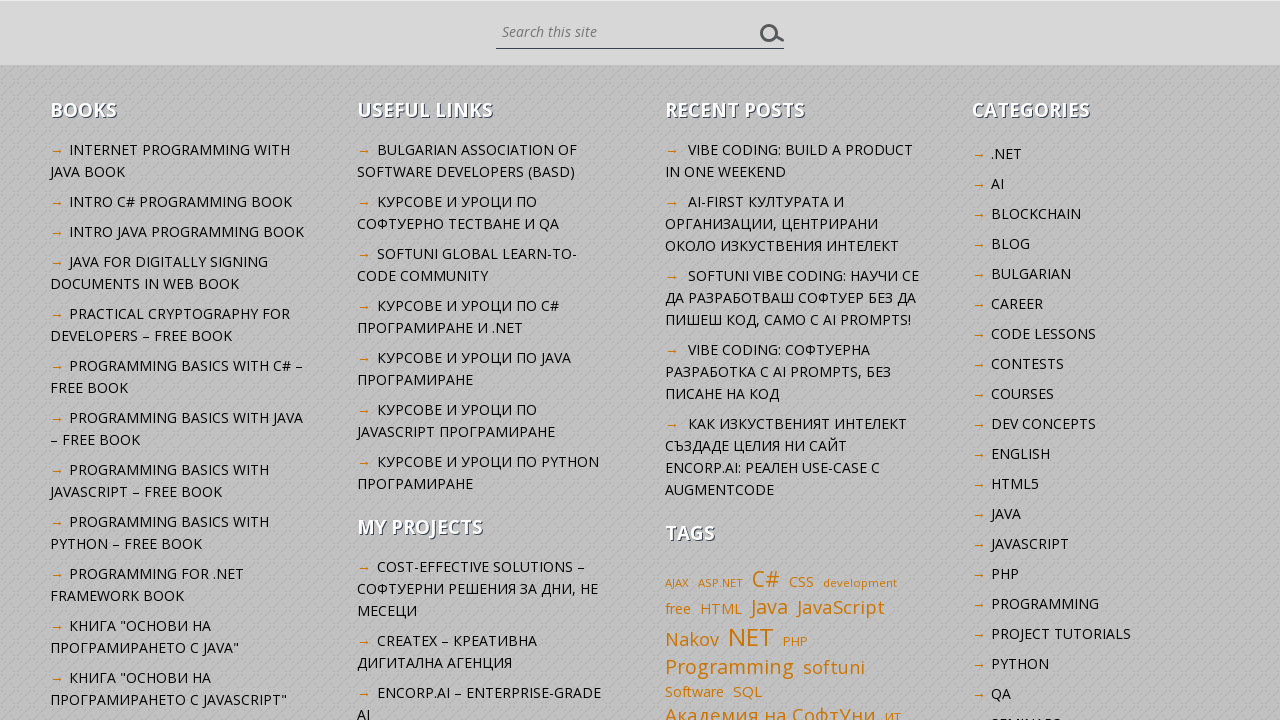